Tests that a todo item is removed when edited to an empty string

Starting URL: https://demo.playwright.dev/todomvc

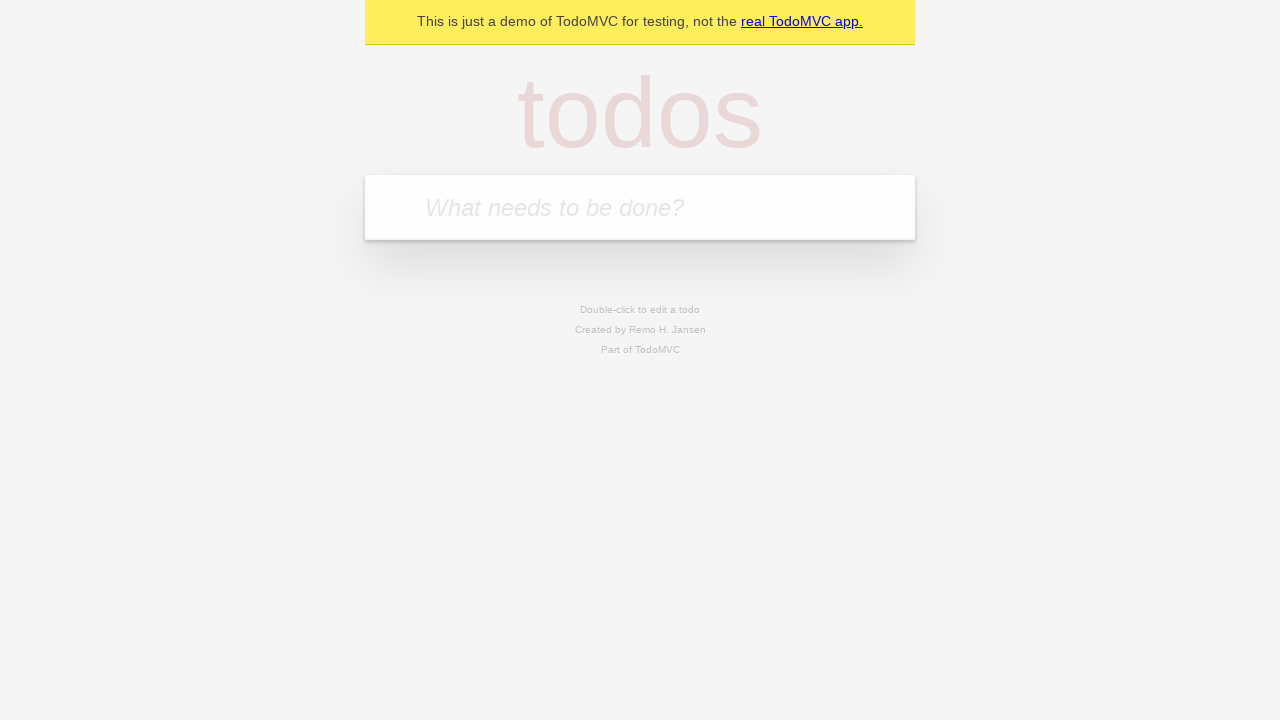

Filled todo input with 'buy some cheese' on internal:attr=[placeholder="What needs to be done?"i]
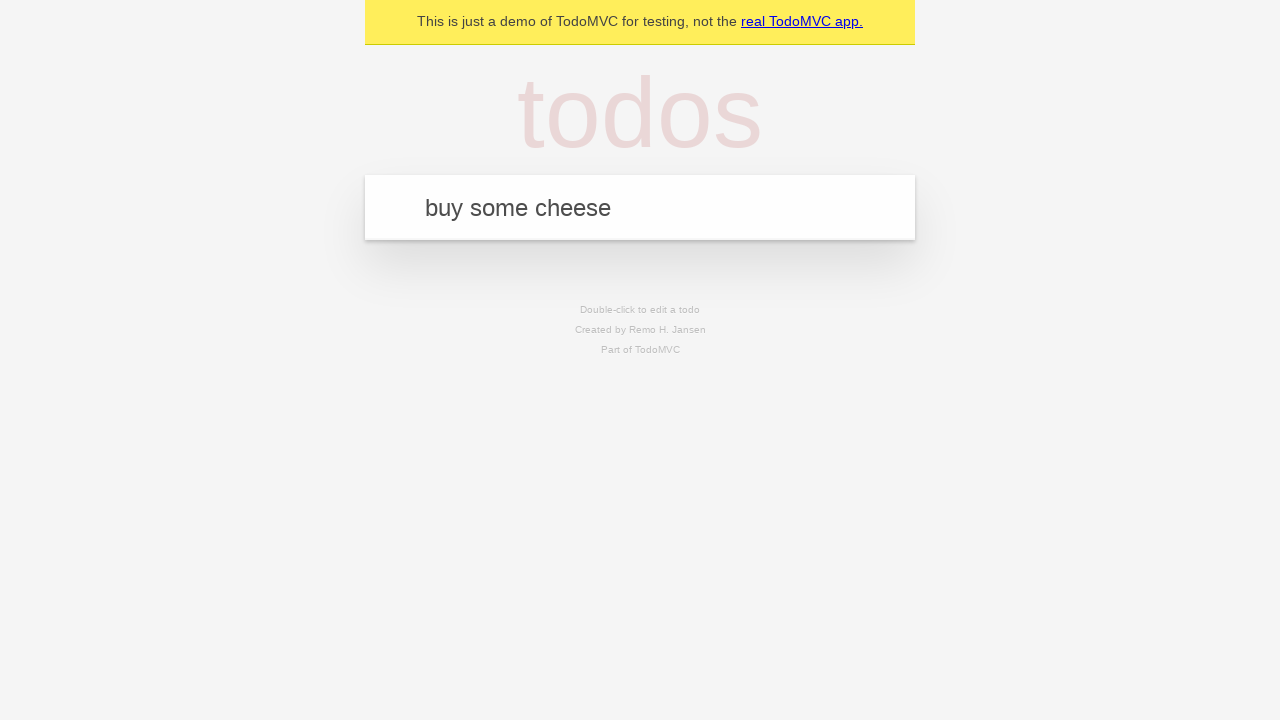

Pressed Enter to create first todo item on internal:attr=[placeholder="What needs to be done?"i]
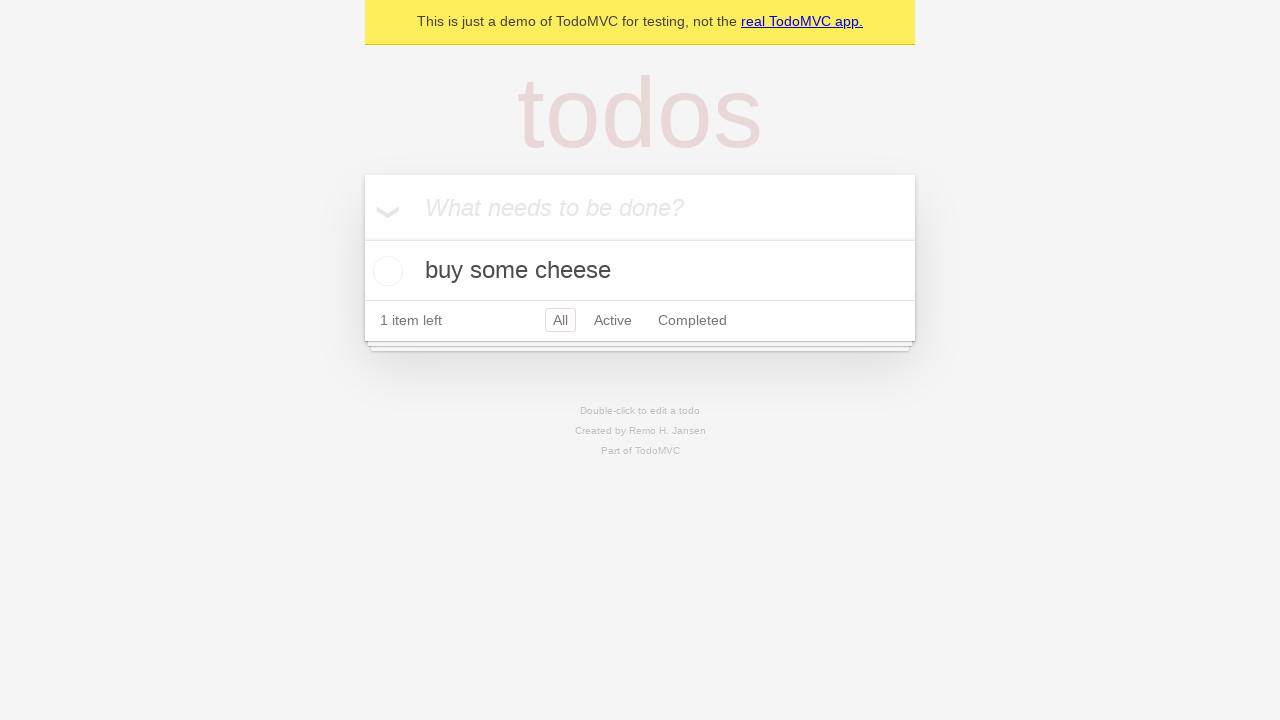

Filled todo input with 'feed the cat' on internal:attr=[placeholder="What needs to be done?"i]
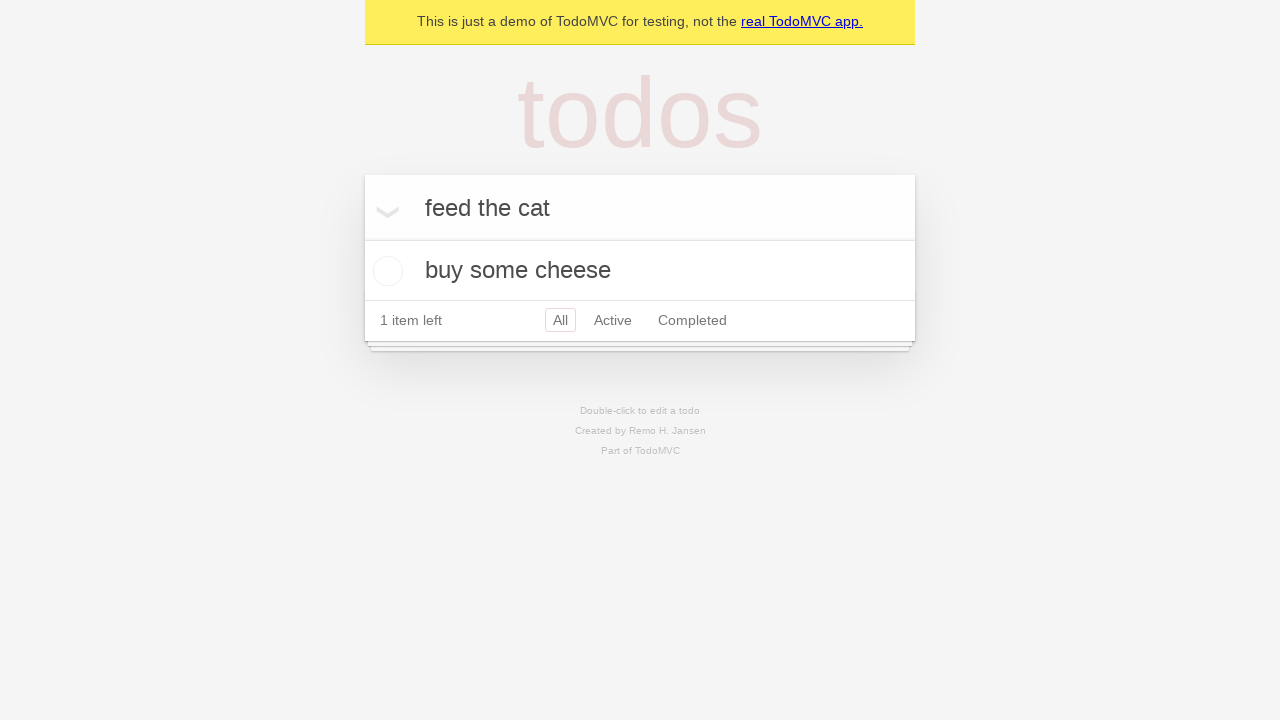

Pressed Enter to create second todo item on internal:attr=[placeholder="What needs to be done?"i]
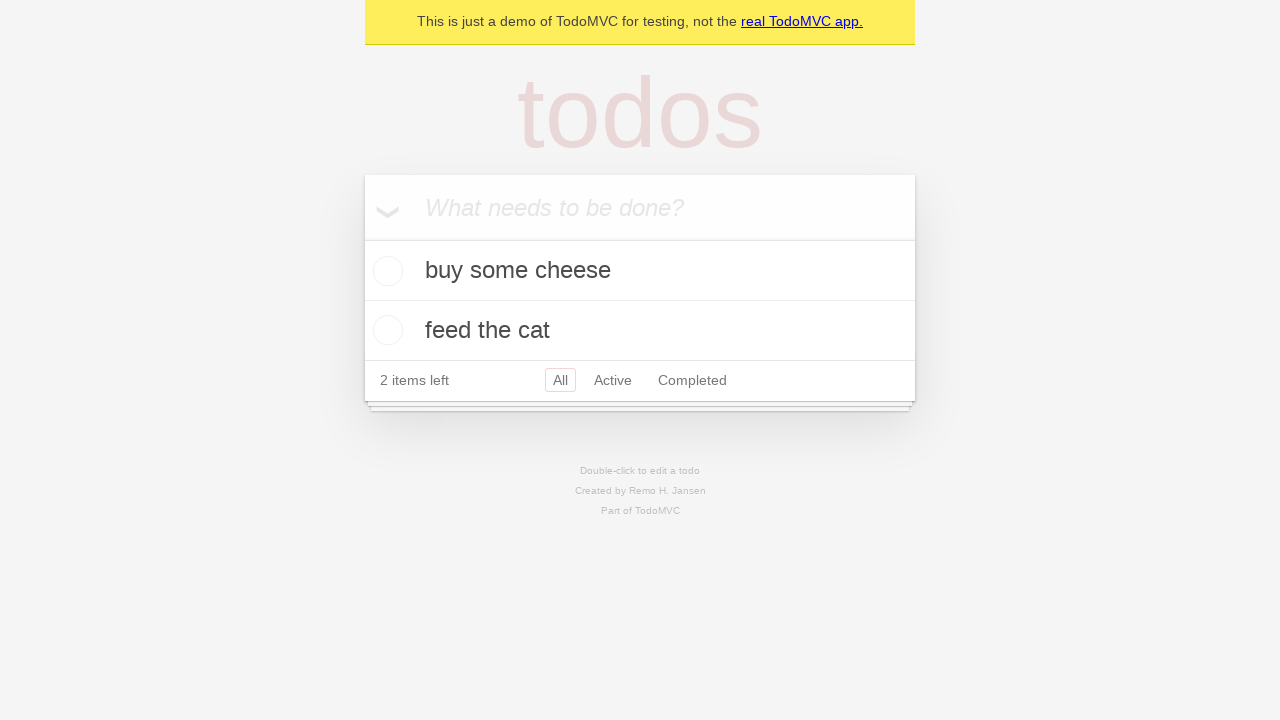

Filled todo input with 'book a doctors appointment' on internal:attr=[placeholder="What needs to be done?"i]
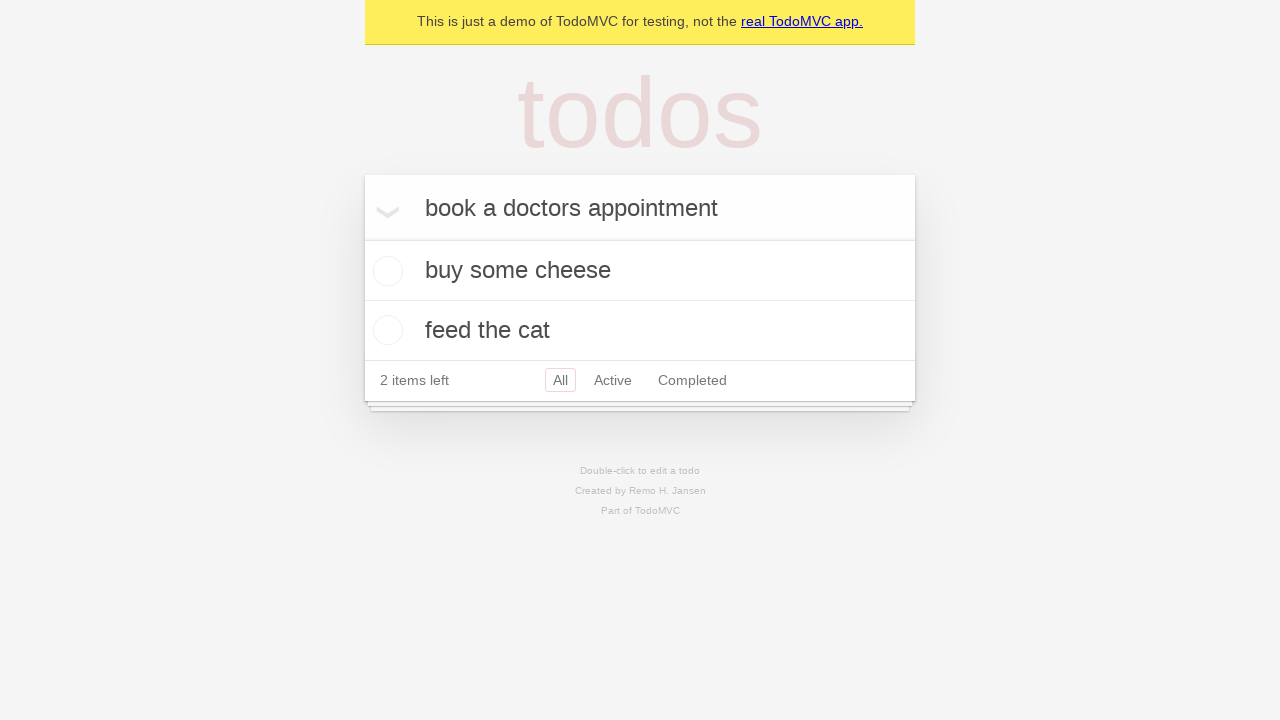

Pressed Enter to create third todo item on internal:attr=[placeholder="What needs to be done?"i]
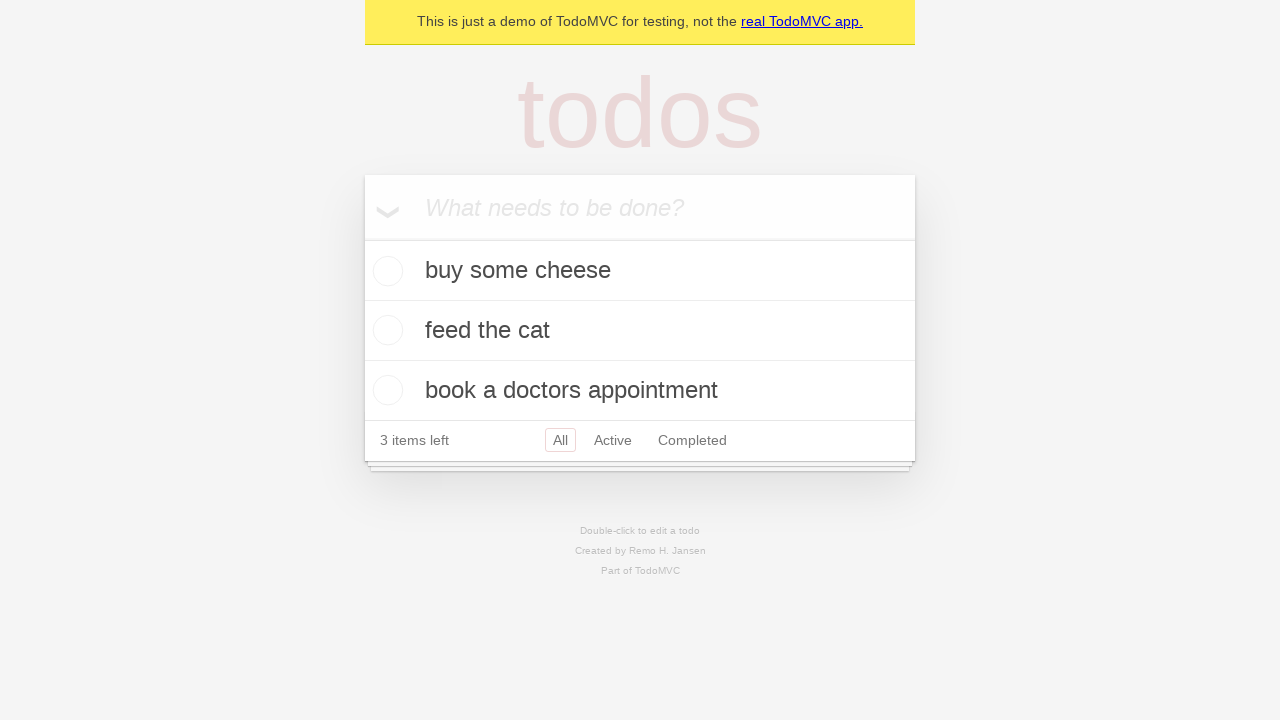

Double-clicked second todo item to enter edit mode at (640, 331) on internal:testid=[data-testid="todo-item"s] >> nth=1
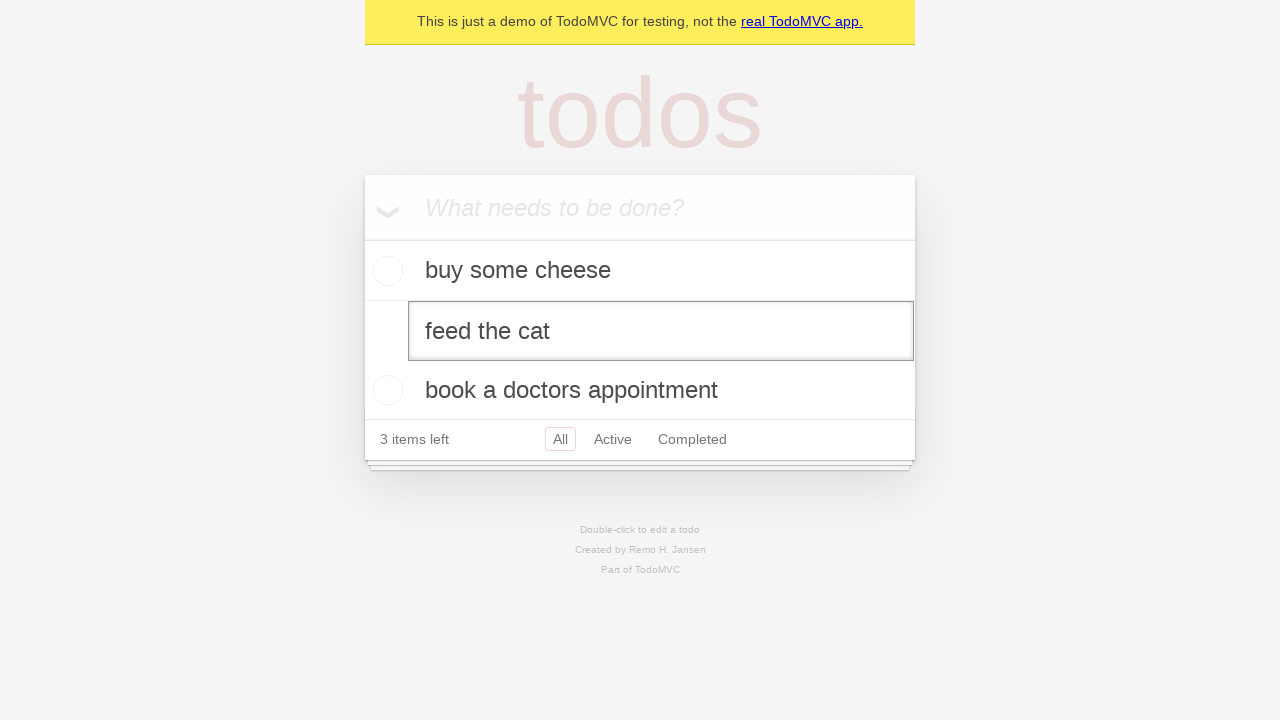

Cleared edit textbox by filling with empty string on internal:testid=[data-testid="todo-item"s] >> nth=1 >> internal:role=textbox[nam
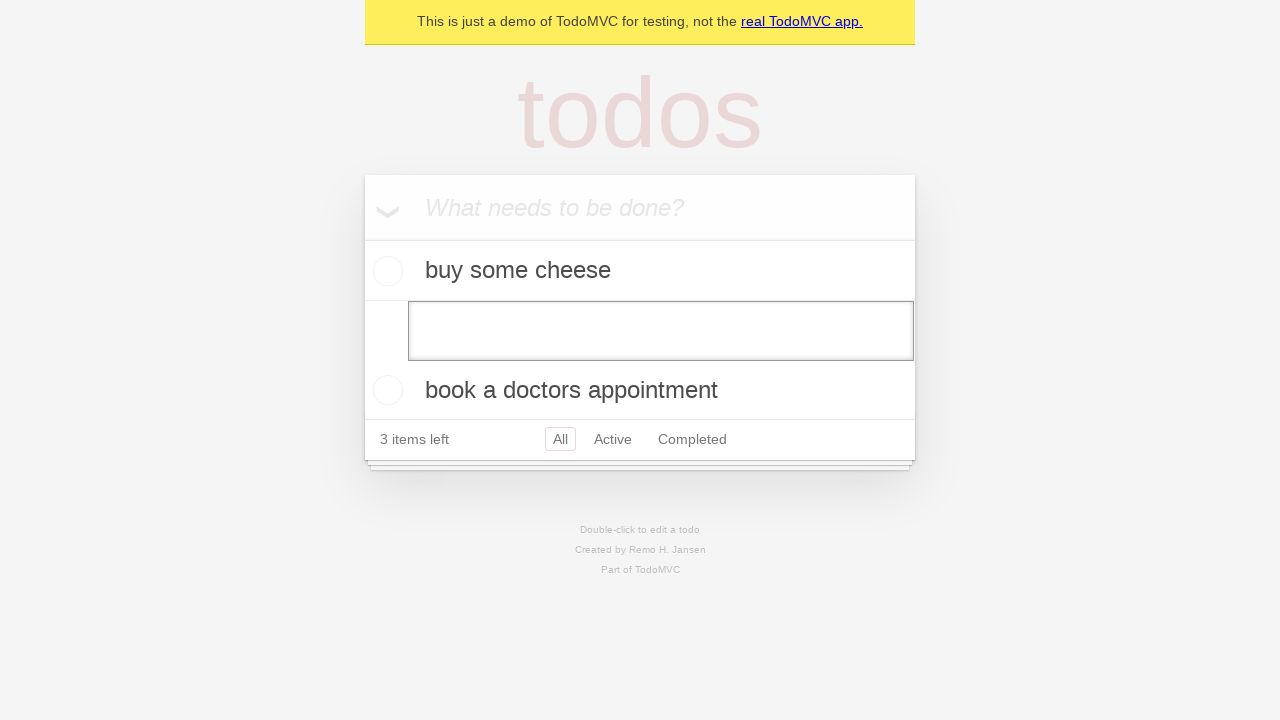

Pressed Enter to confirm empty edit and remove todo item on internal:testid=[data-testid="todo-item"s] >> nth=1 >> internal:role=textbox[nam
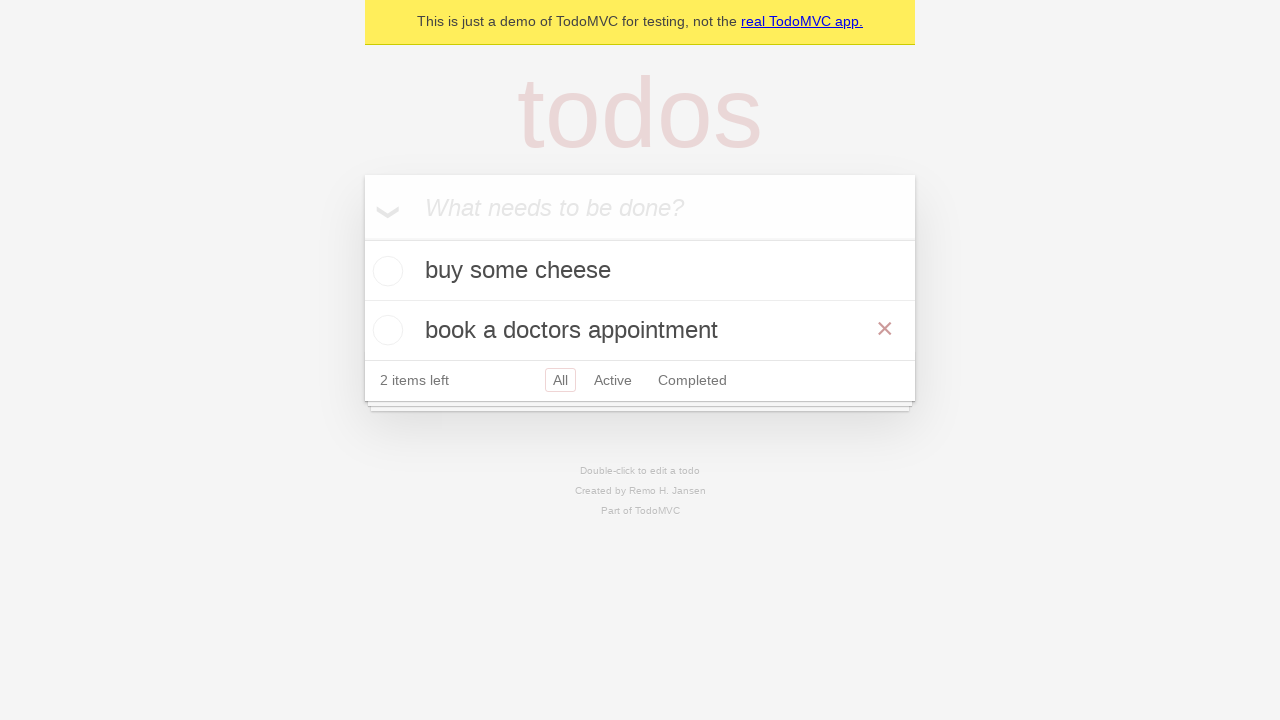

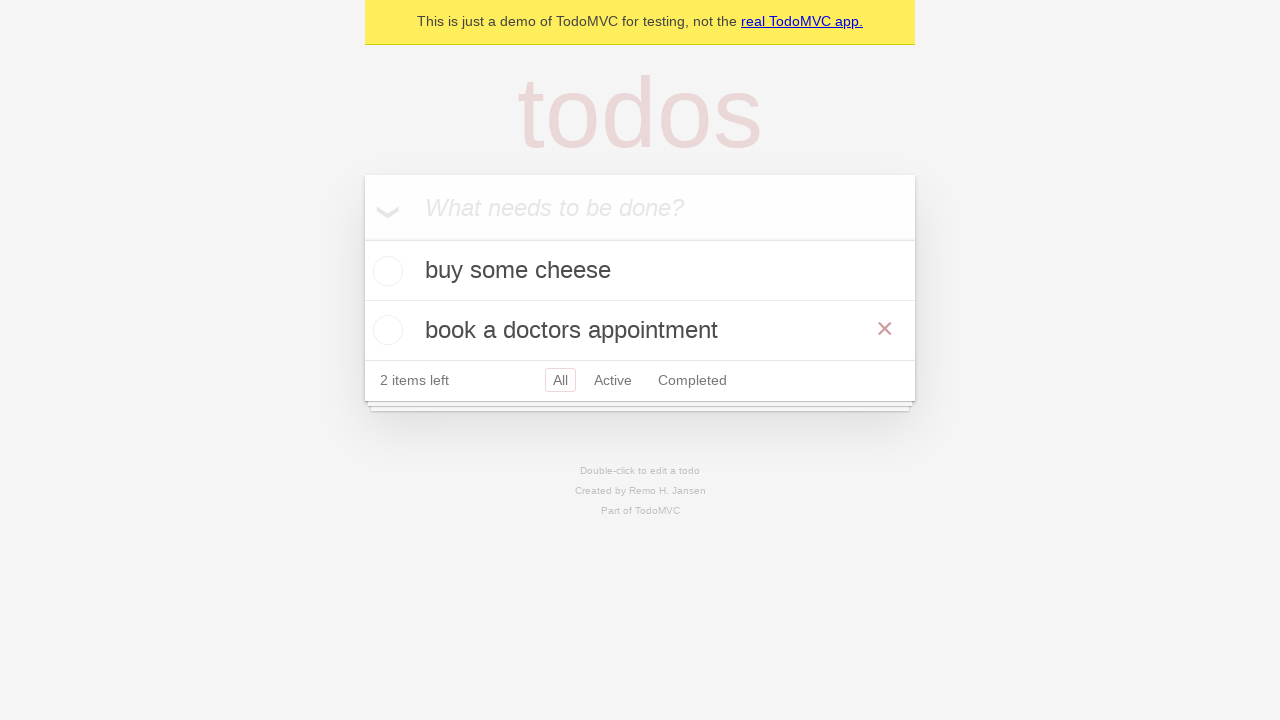